Tests handling of JavaScript confirm popups by clicking the Confirm Popup button and accepting the dialog

Starting URL: https://www.practice-automation.com/popups/

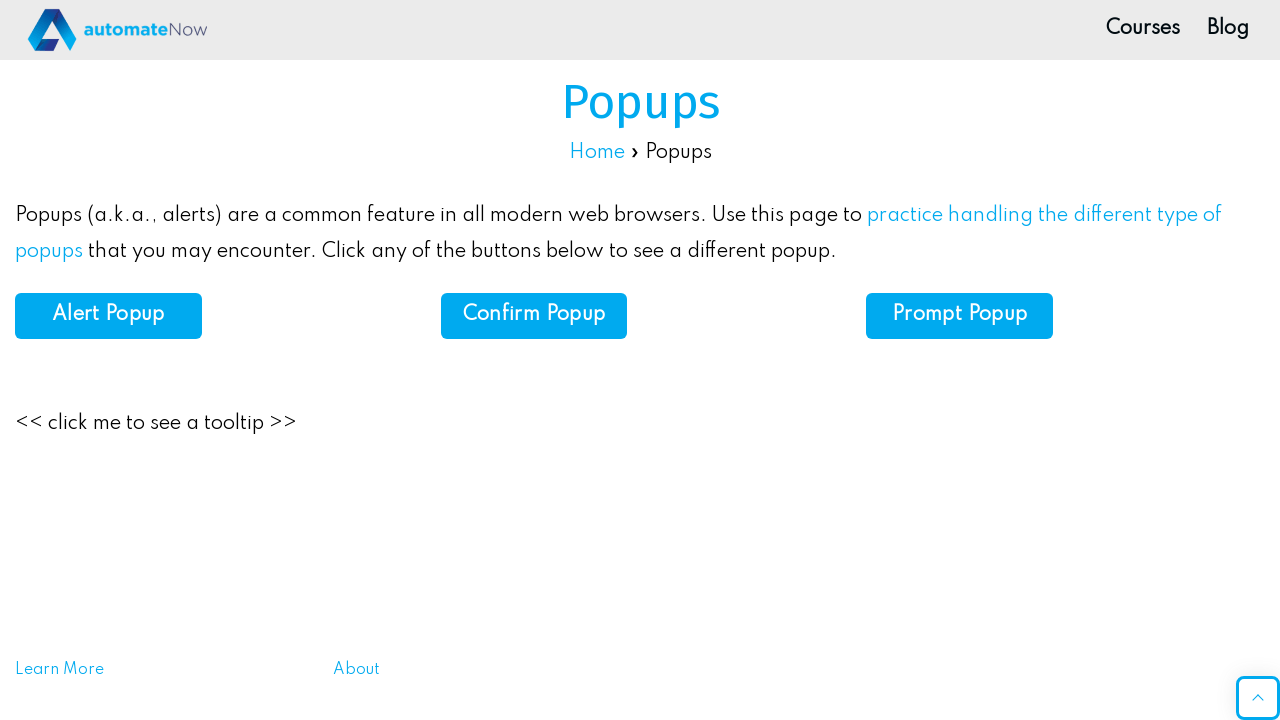

Waited for page to load with networkidle state
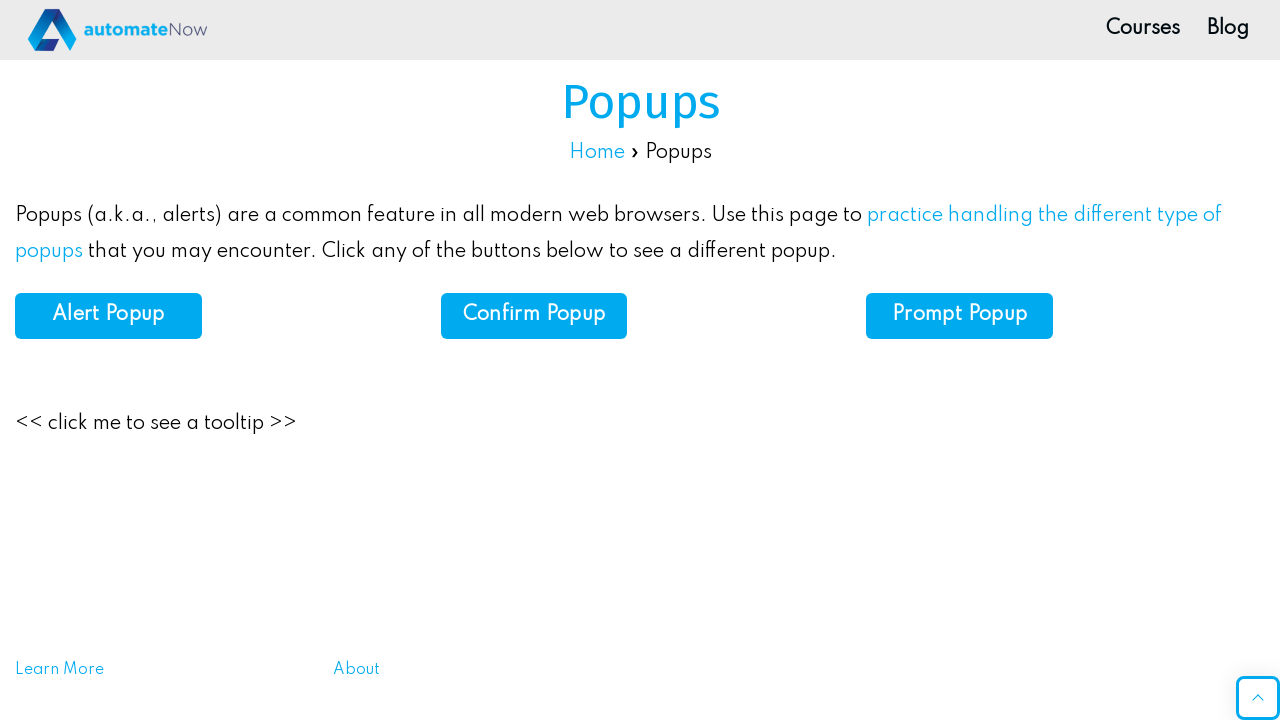

Set up dialog handler to automatically accept confirm popups
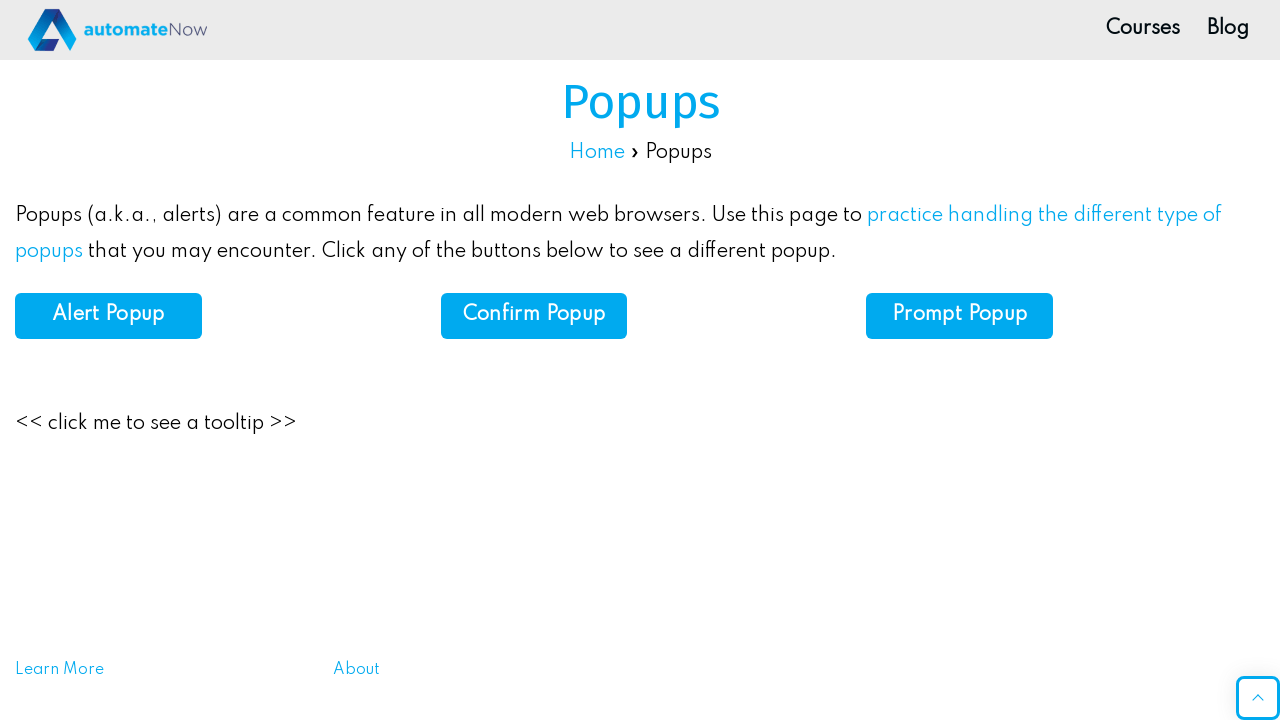

Clicked the Confirm Popup button at (534, 316) on internal:role=button[name="Confirm Popup"i]
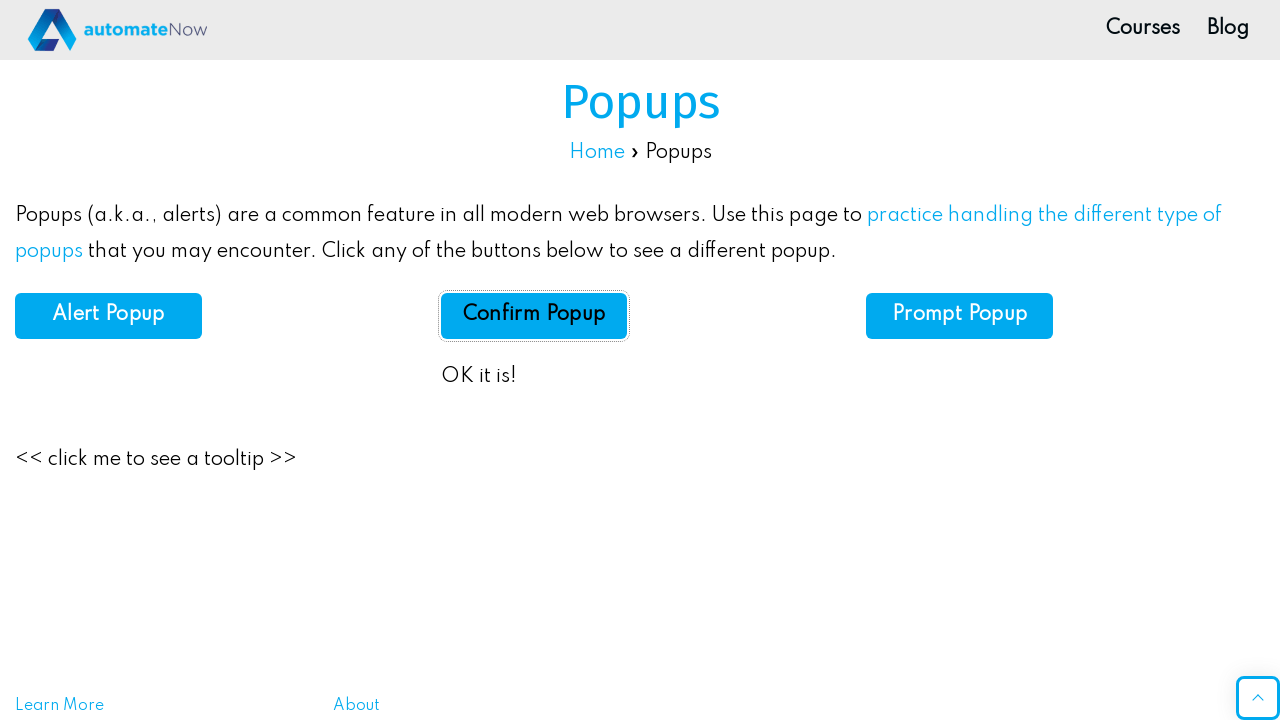

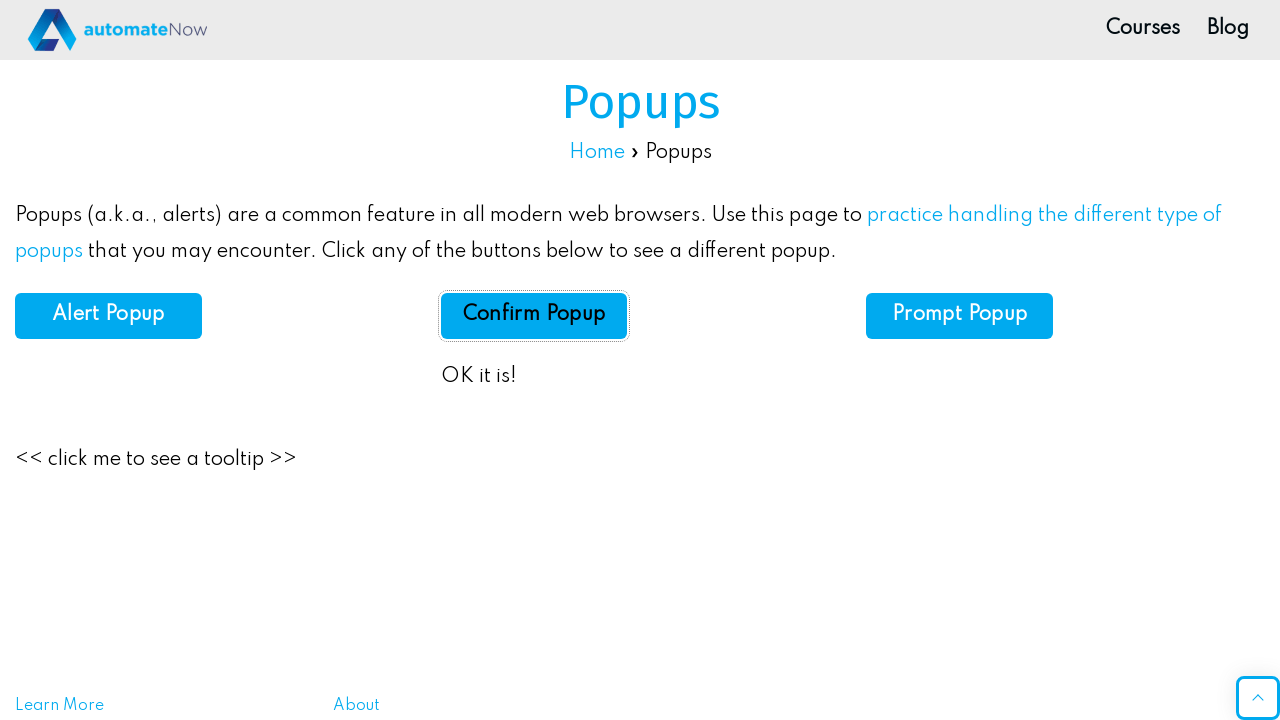